Tests dynamic dropdown functionality by selecting origin station (Bangalore/BLR) and destination station (Chennai/MAA) from cascading dropdowns on a flight booking practice page.

Starting URL: https://www.rahulshettyacademy.com/dropdownsPractise

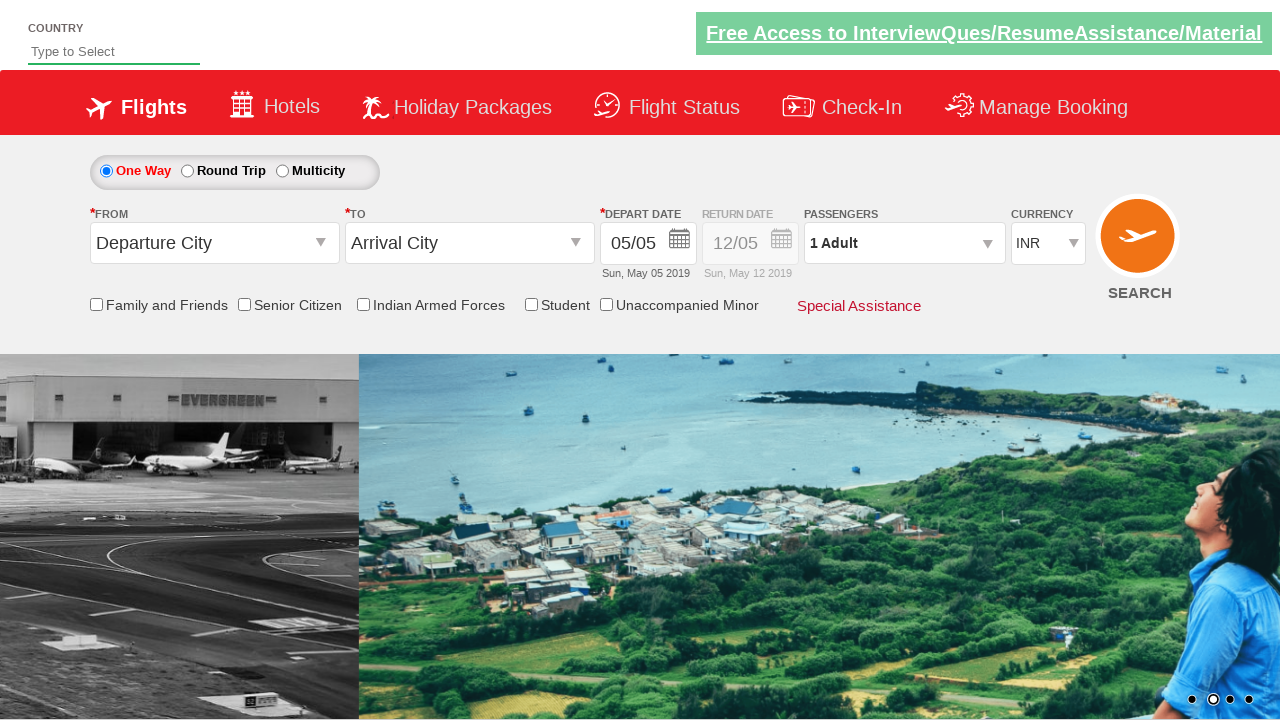

Clicked on origin station dropdown to open it at (214, 243) on #ctl00_mainContent_ddl_originStation1_CTXT
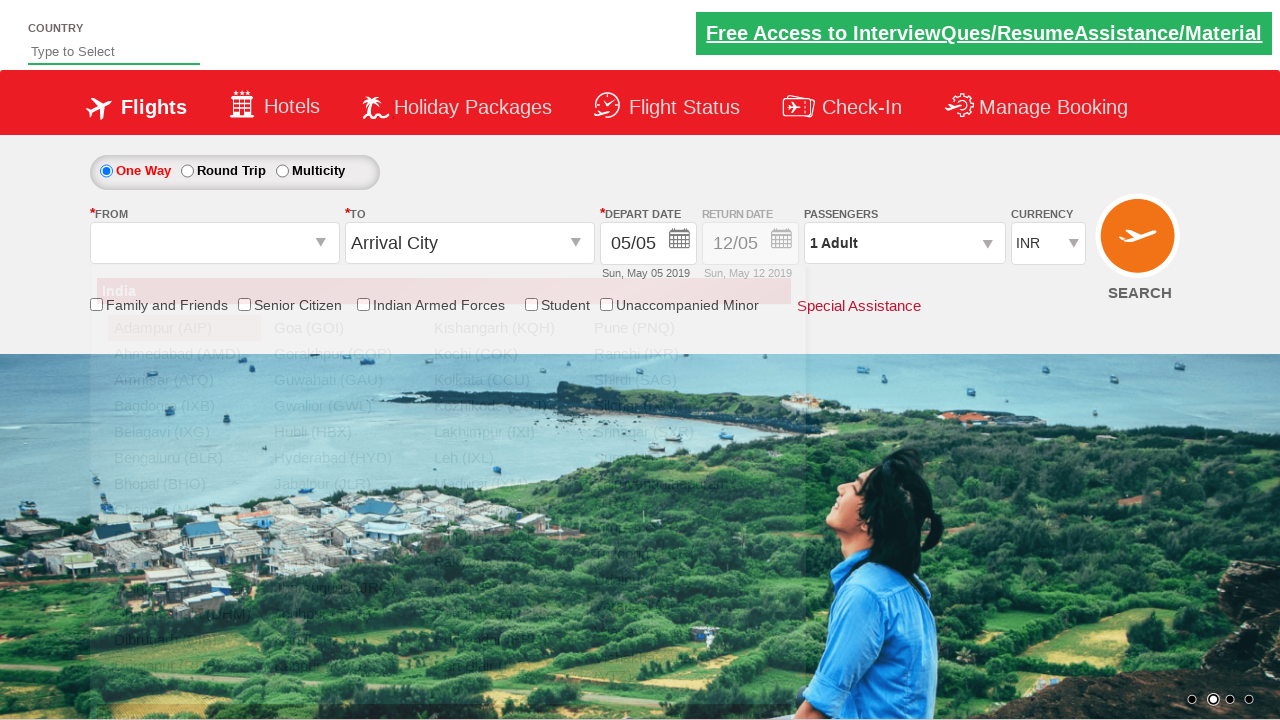

Selected Bangalore (BLR) as origin station at (184, 458) on xpath=//a[@value='BLR']
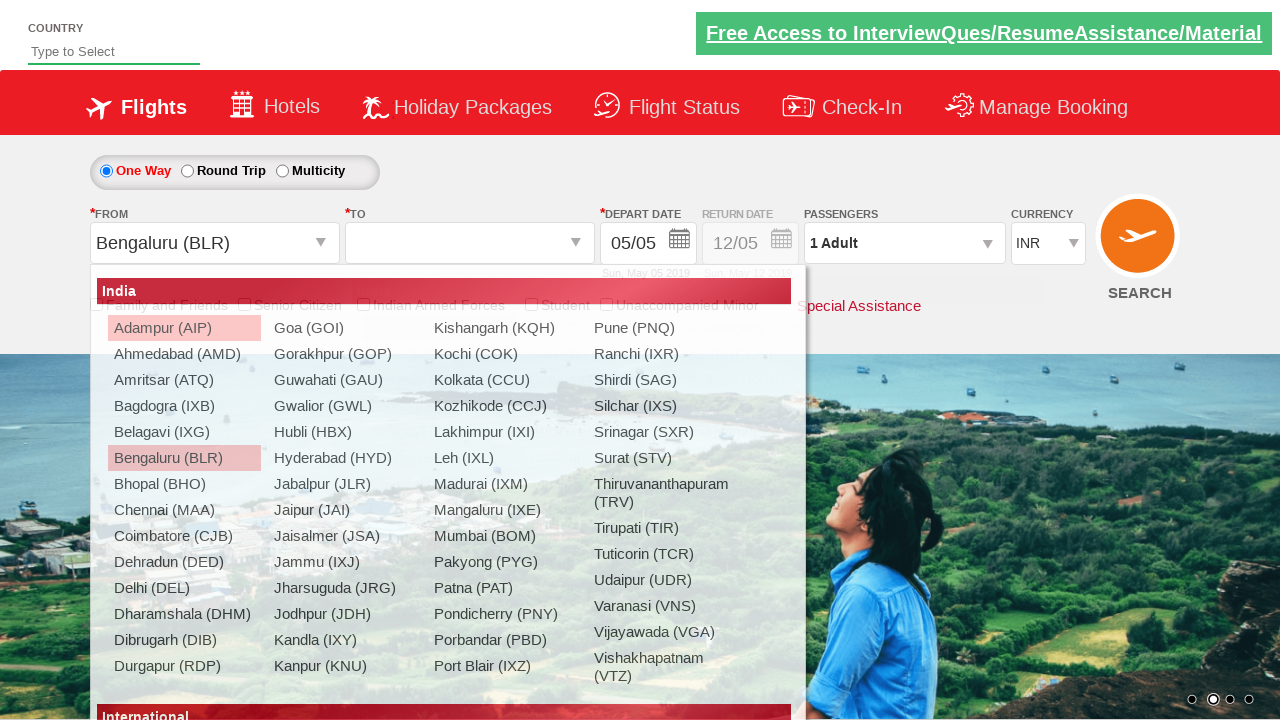

Waited for destination dropdown to be ready
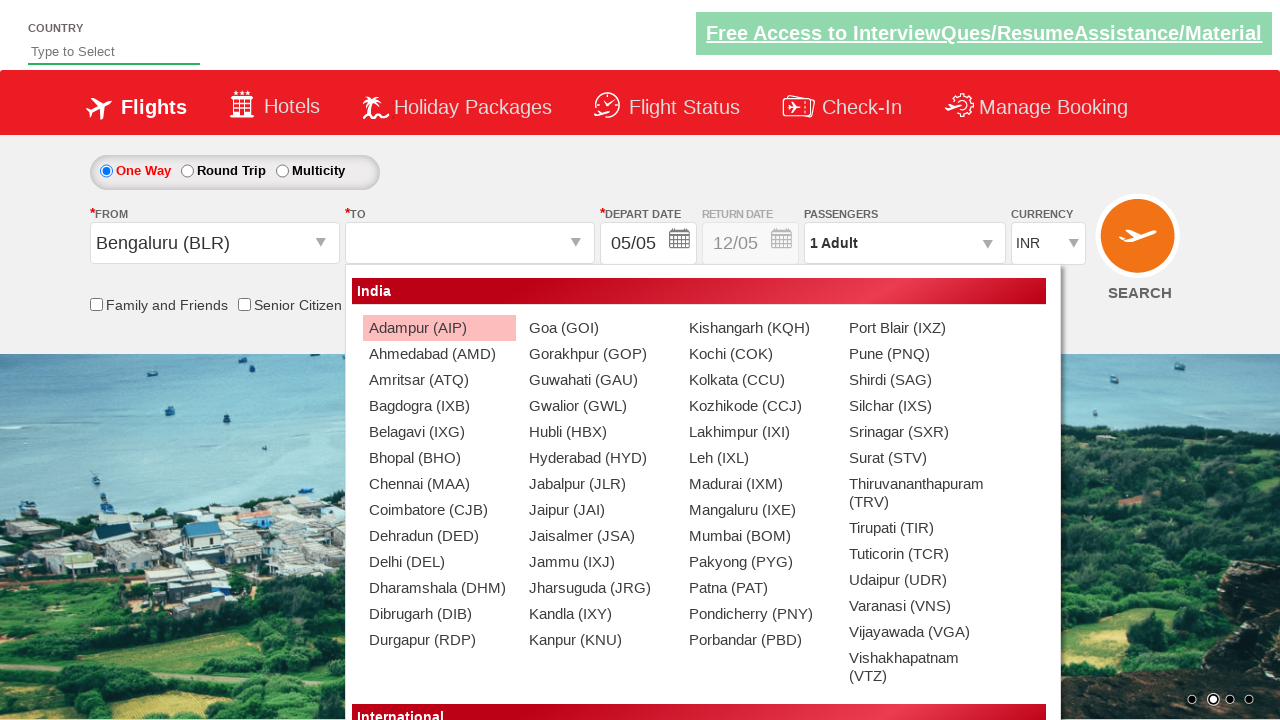

Selected Chennai (MAA) as destination station at (439, 484) on xpath=//div[@id='glsctl00_mainContent_ddl_destinationStation1_CTNR']//a[@value='
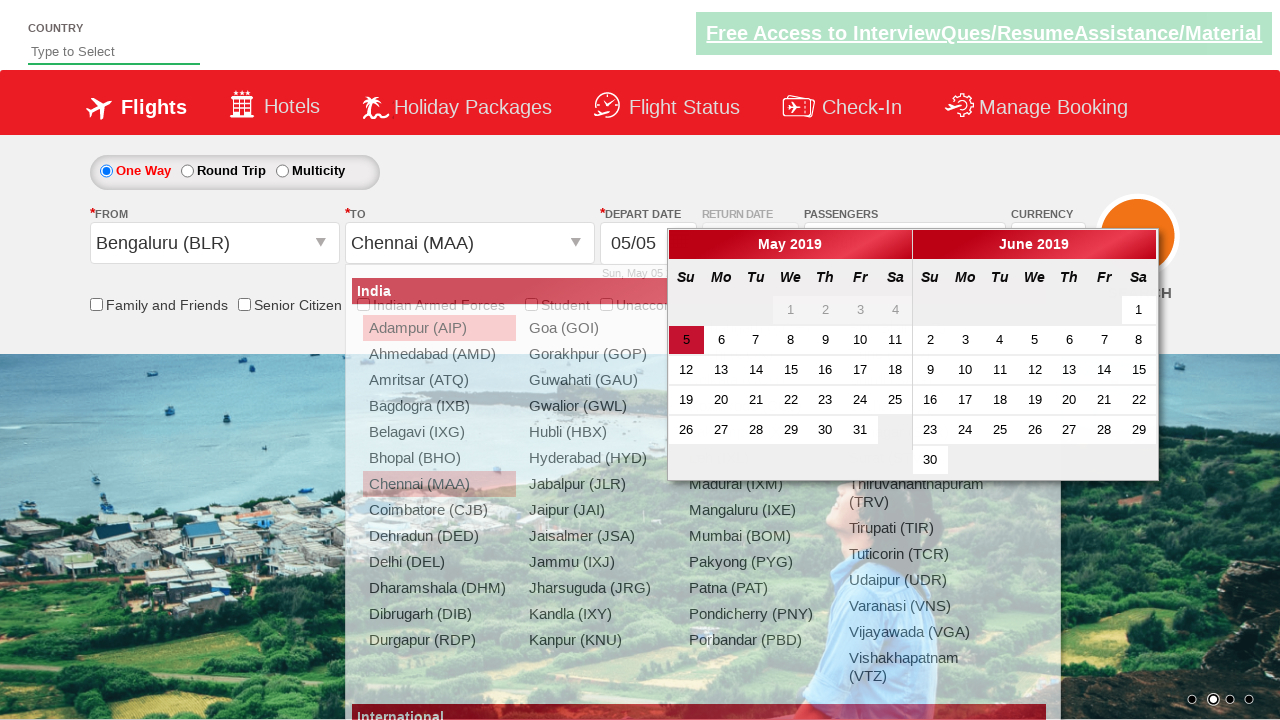

Waited for destination selection to complete
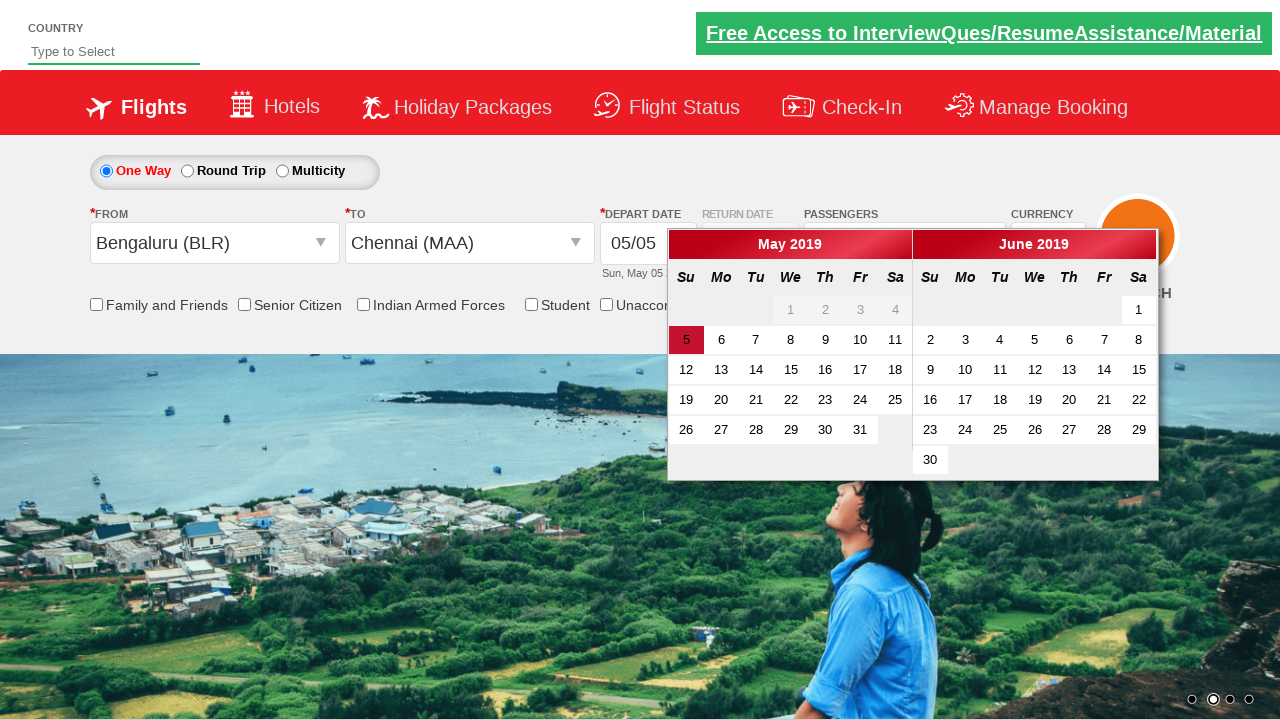

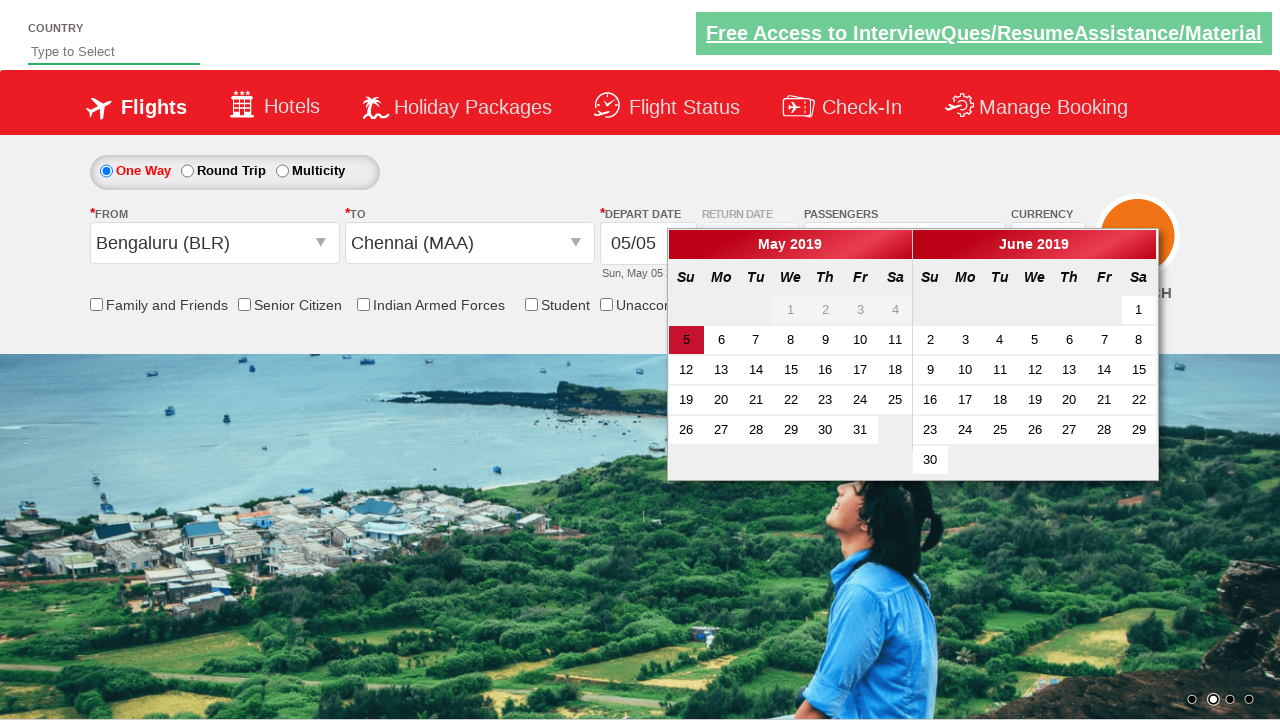